Tests the search functionality on 99 Bottles of Beer website by searching for "python" language and verifying that all returned results contain "python" in their names.

Starting URL: https://www.99-bottles-of-beer.net/

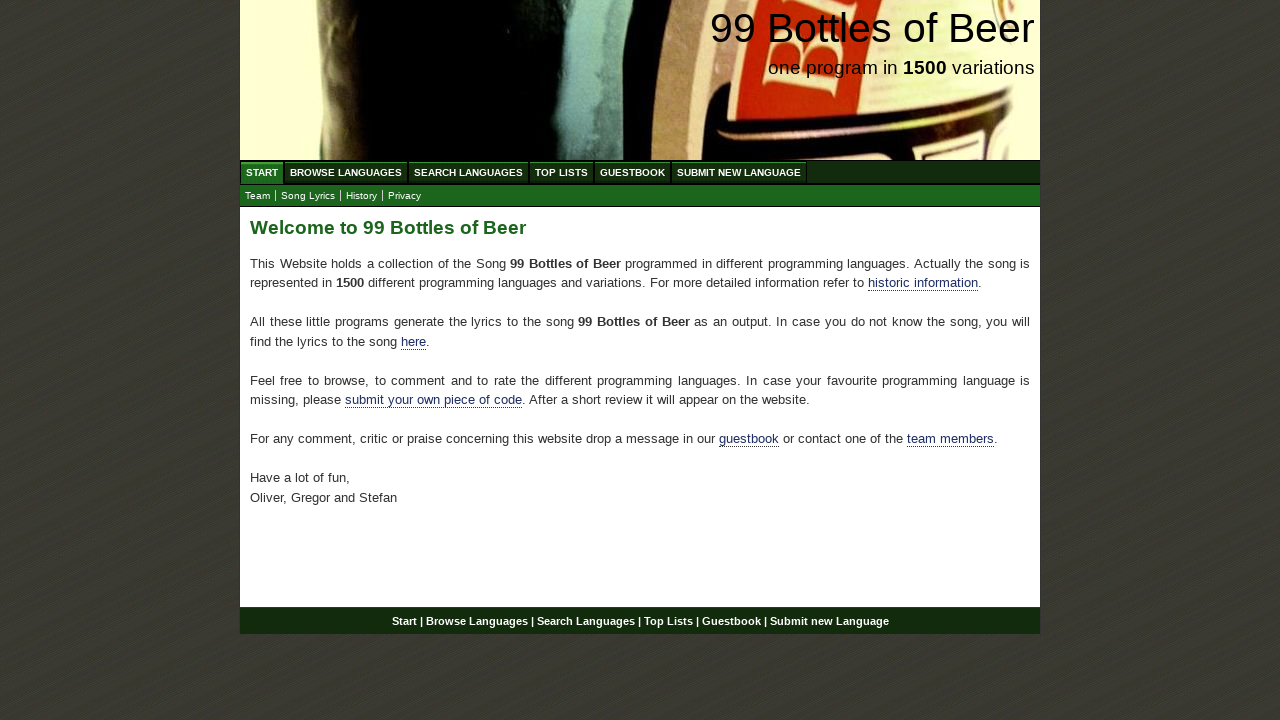

Clicked on 'Search Languages' menu item at (468, 172) on xpath=//ul[@id='menu']/li/a[@href='/search.html']
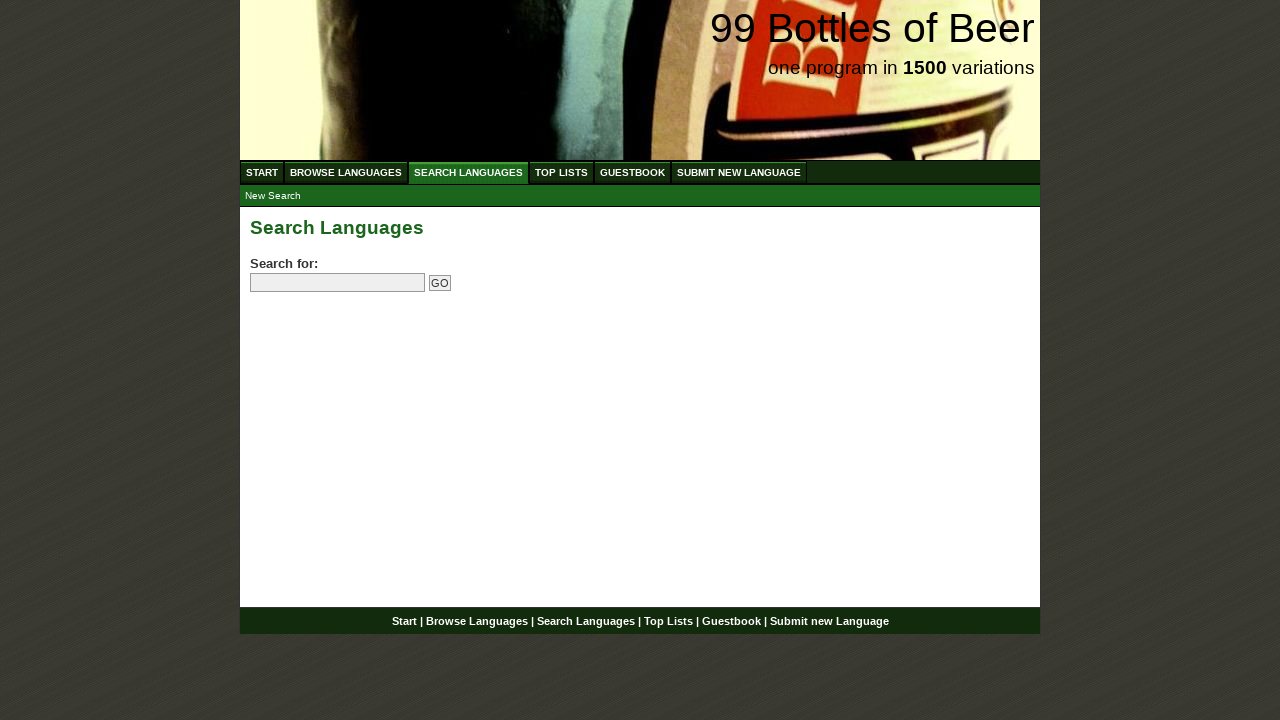

Clicked on the search field at (338, 283) on input[name='search']
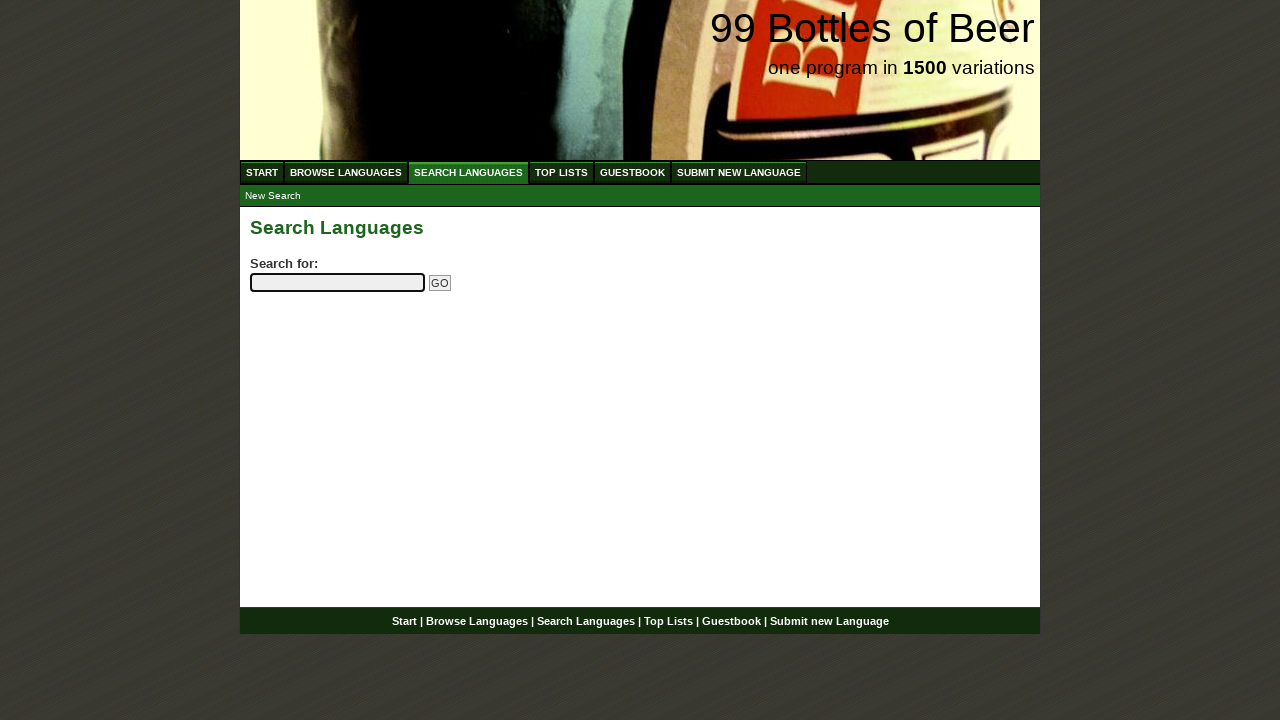

Filled search field with 'python' on input[name='search']
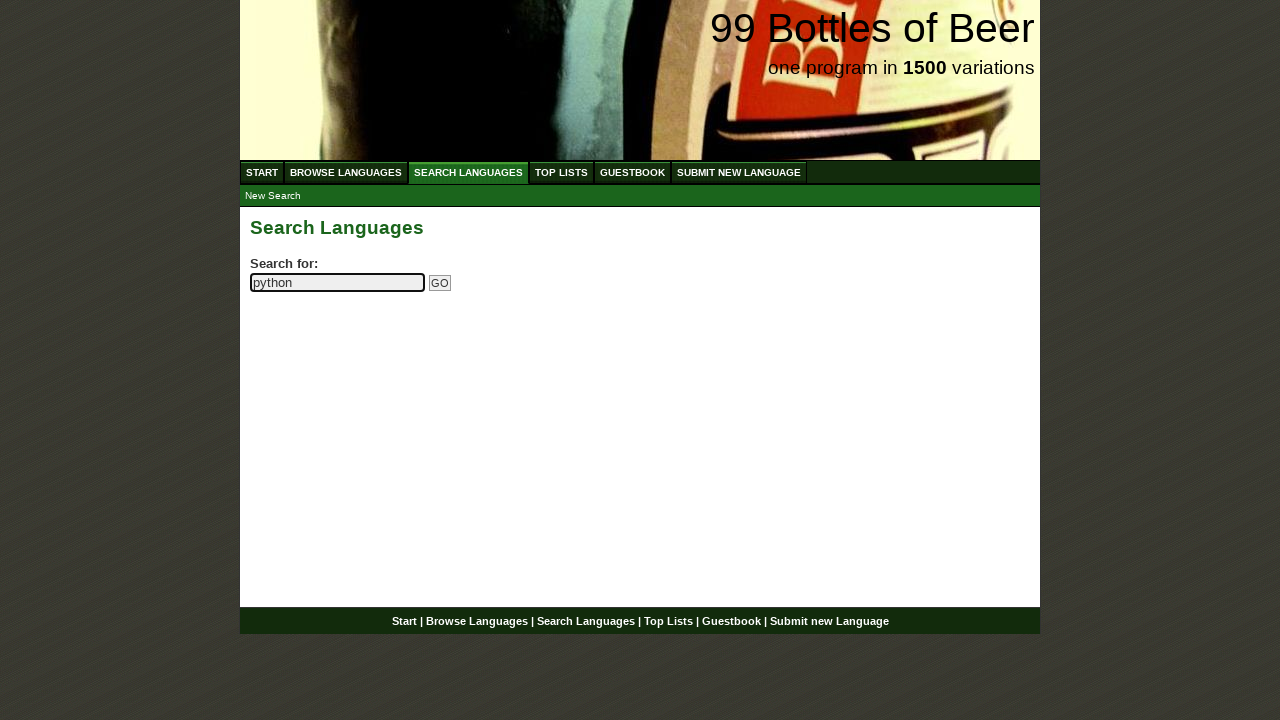

Clicked the Go button to submit search at (440, 283) on input[name='submitsearch']
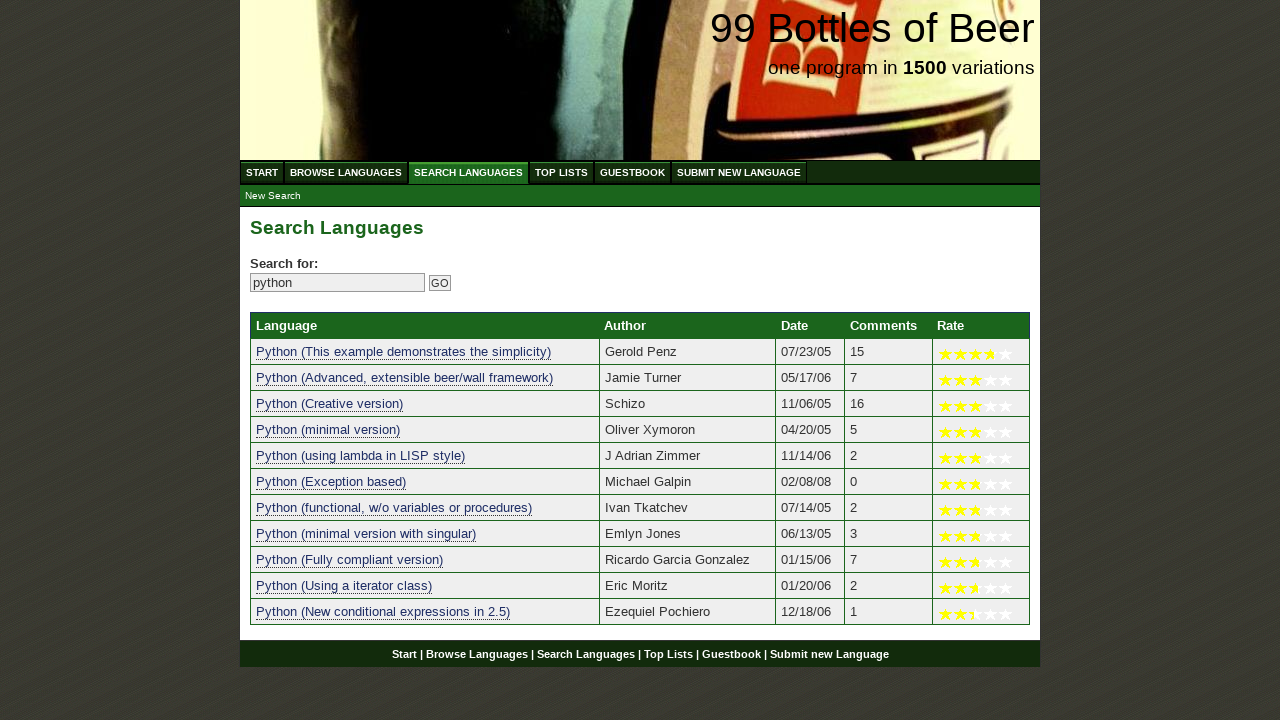

Search results table loaded successfully
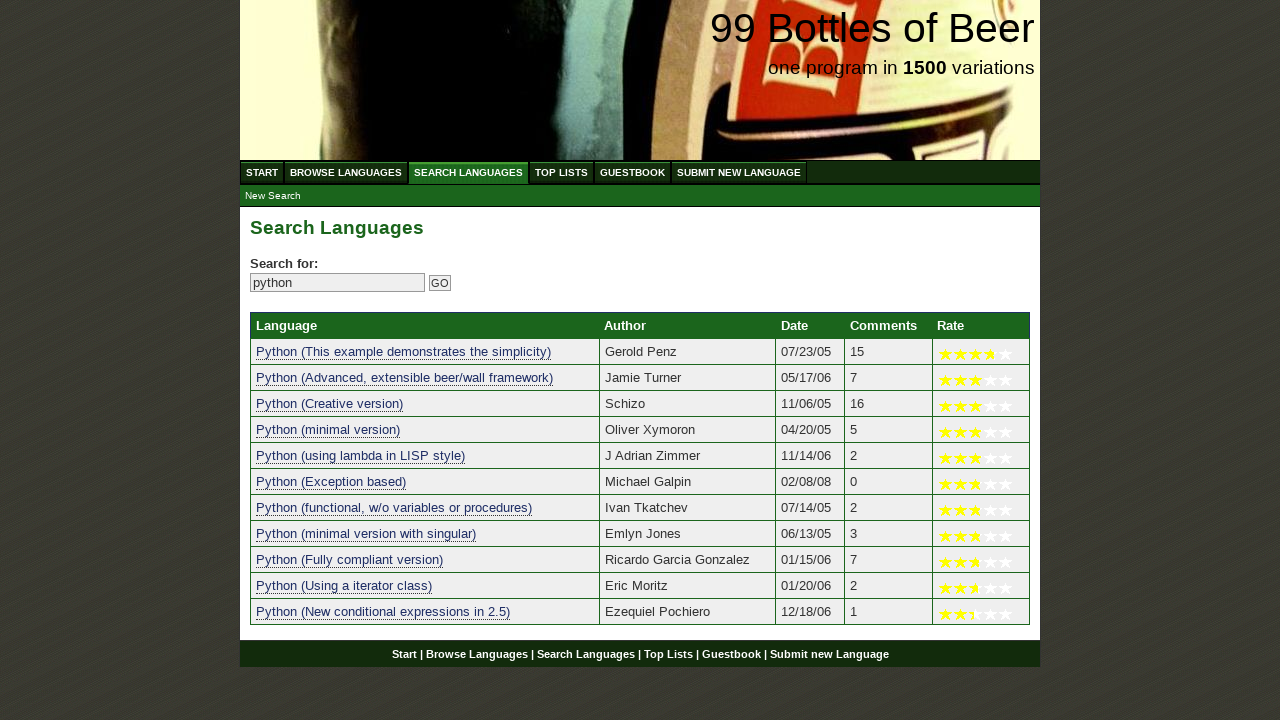

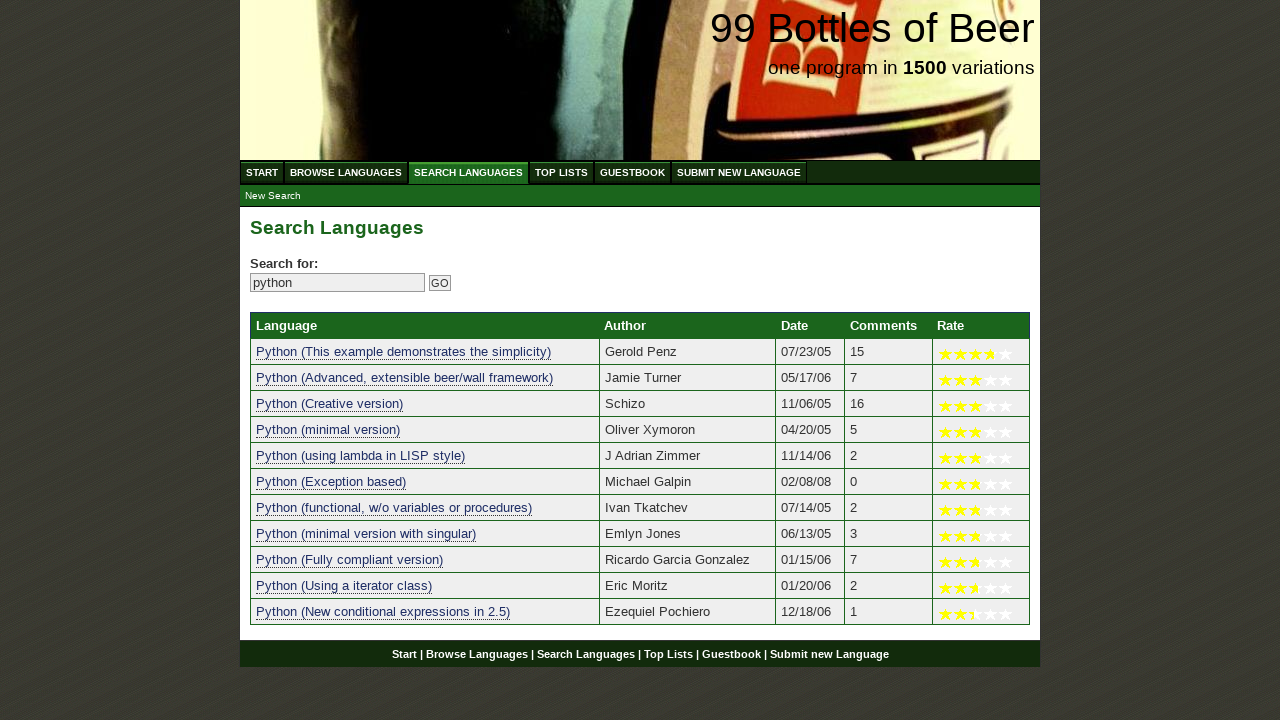